Tests that entering mismatched confirmation email displays an error message

Starting URL: https://alada.vn/tai-khoan/dang-ky.html

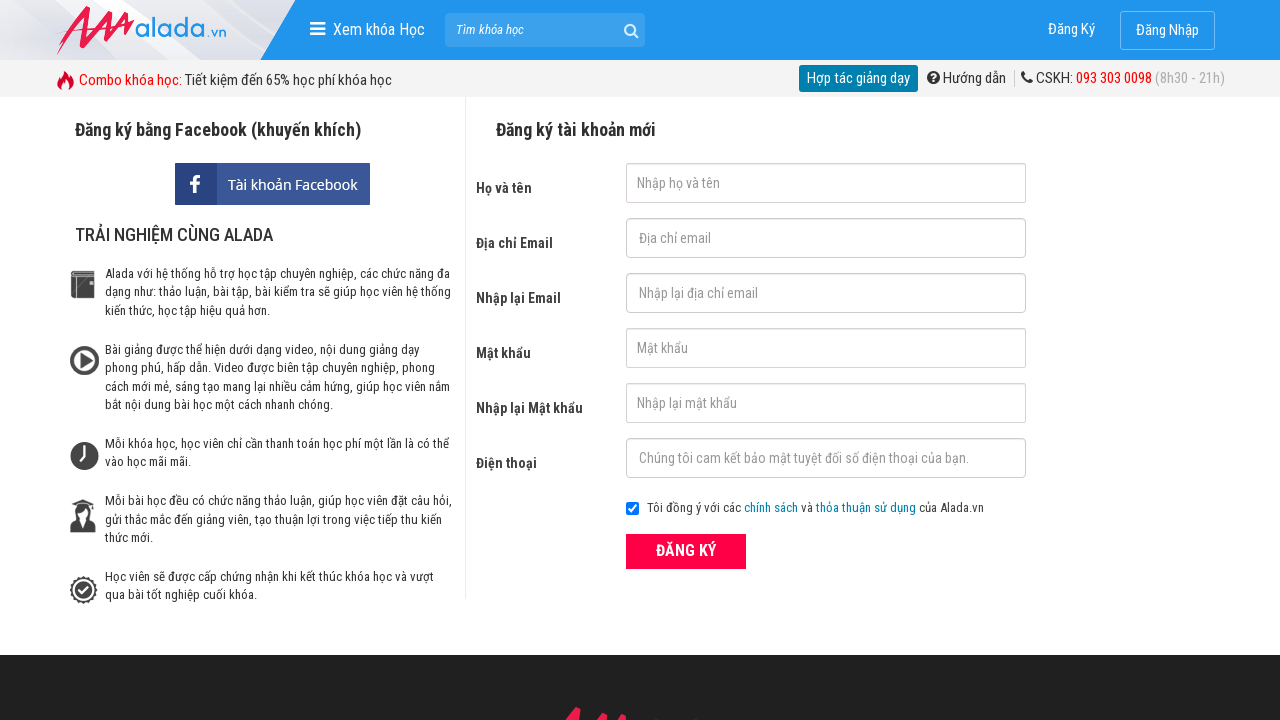

Filled firstname field with 'Nga Hoang' on #txtFirstname
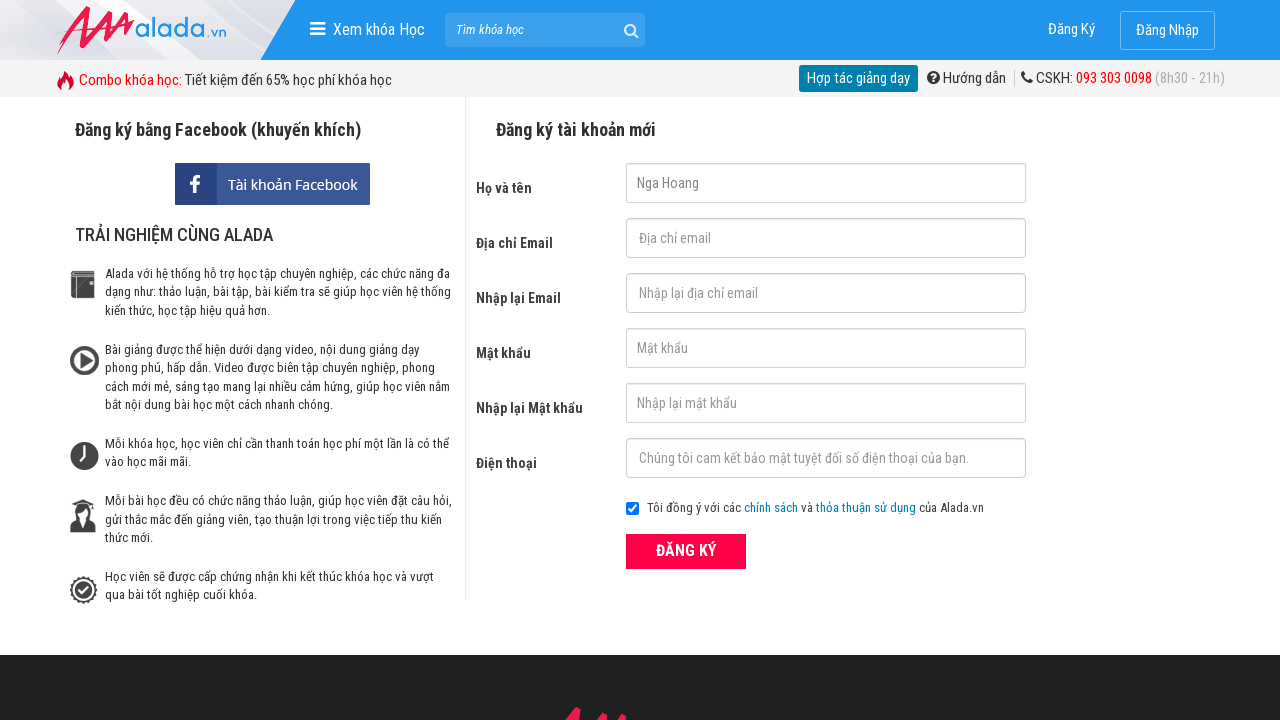

Filled email field with 'nga@gmail.com' on #txtEmail
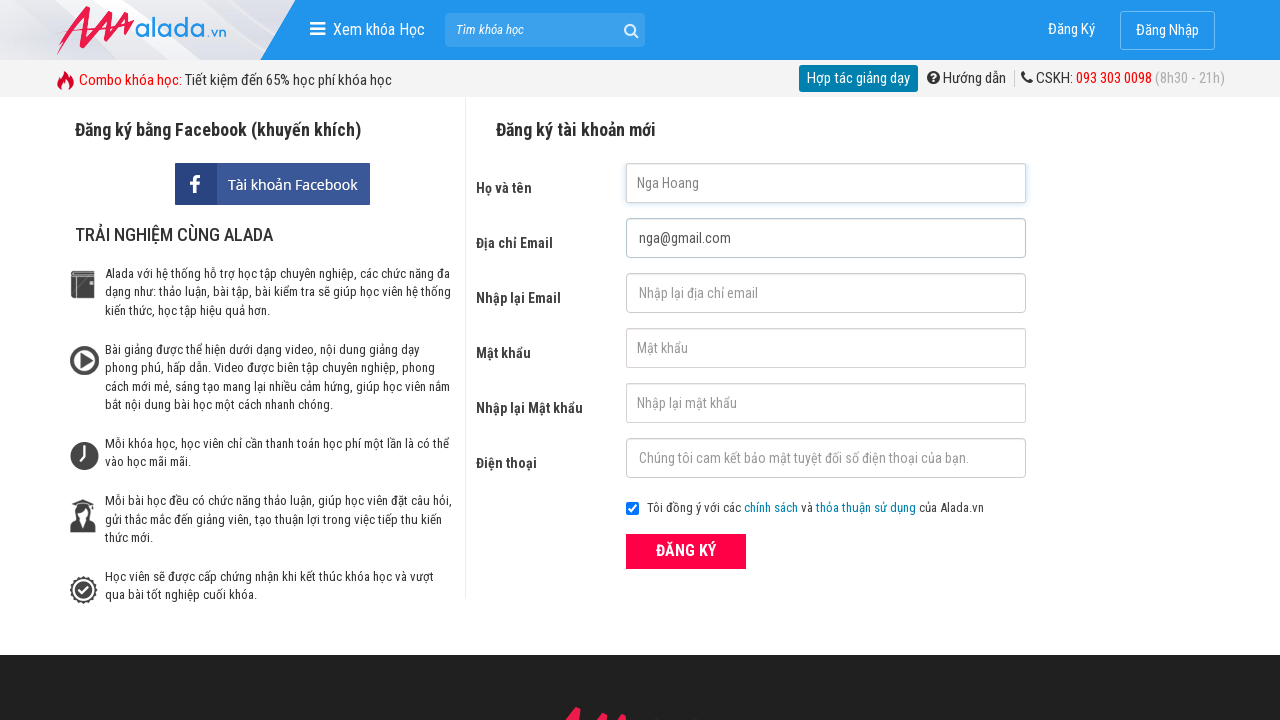

Filled confirmation email field with mismatched email 'ngaabc@gmail.com' on #txtCEmail
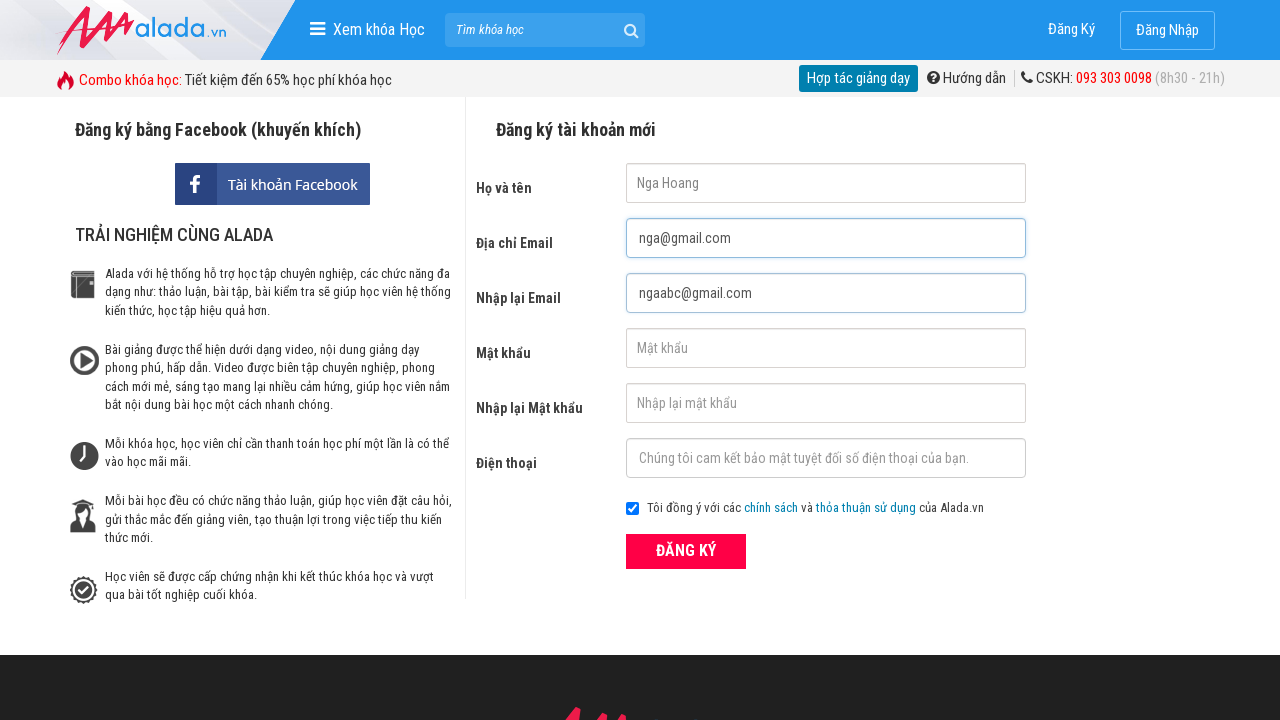

Filled password field with '123456789' on #txtPassword
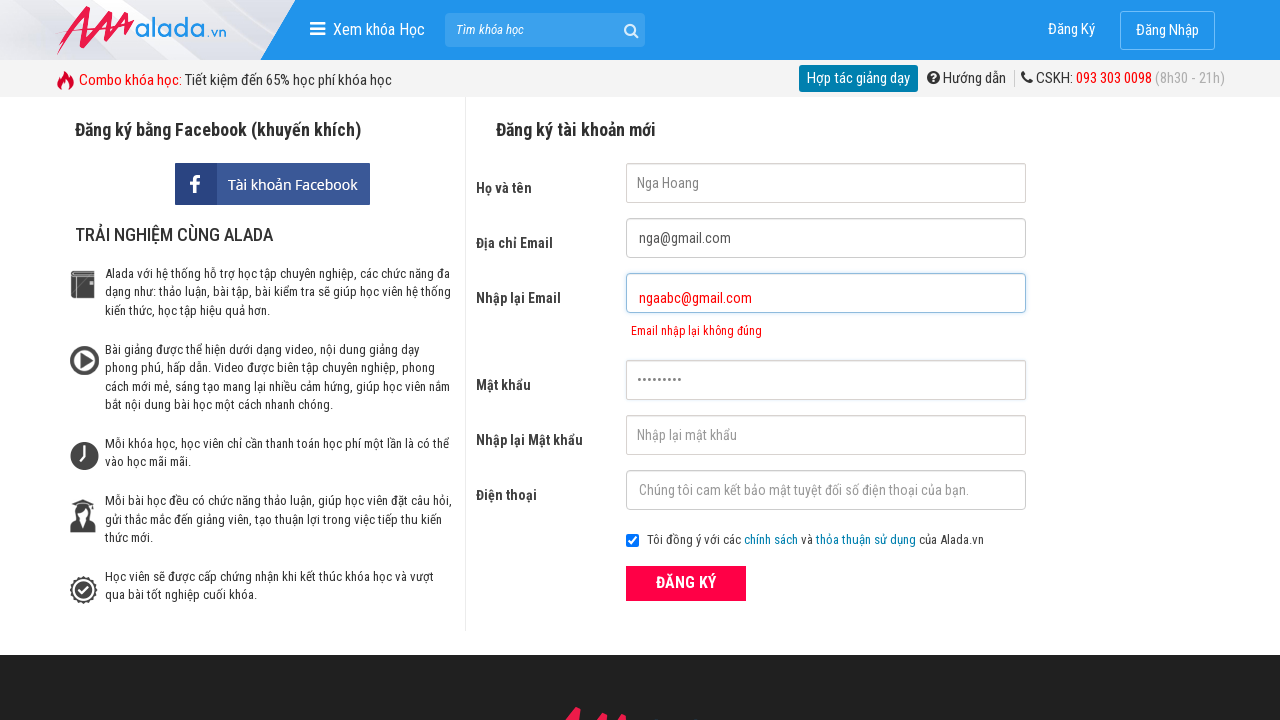

Filled confirm password field with '123456789' on #txtCPassword
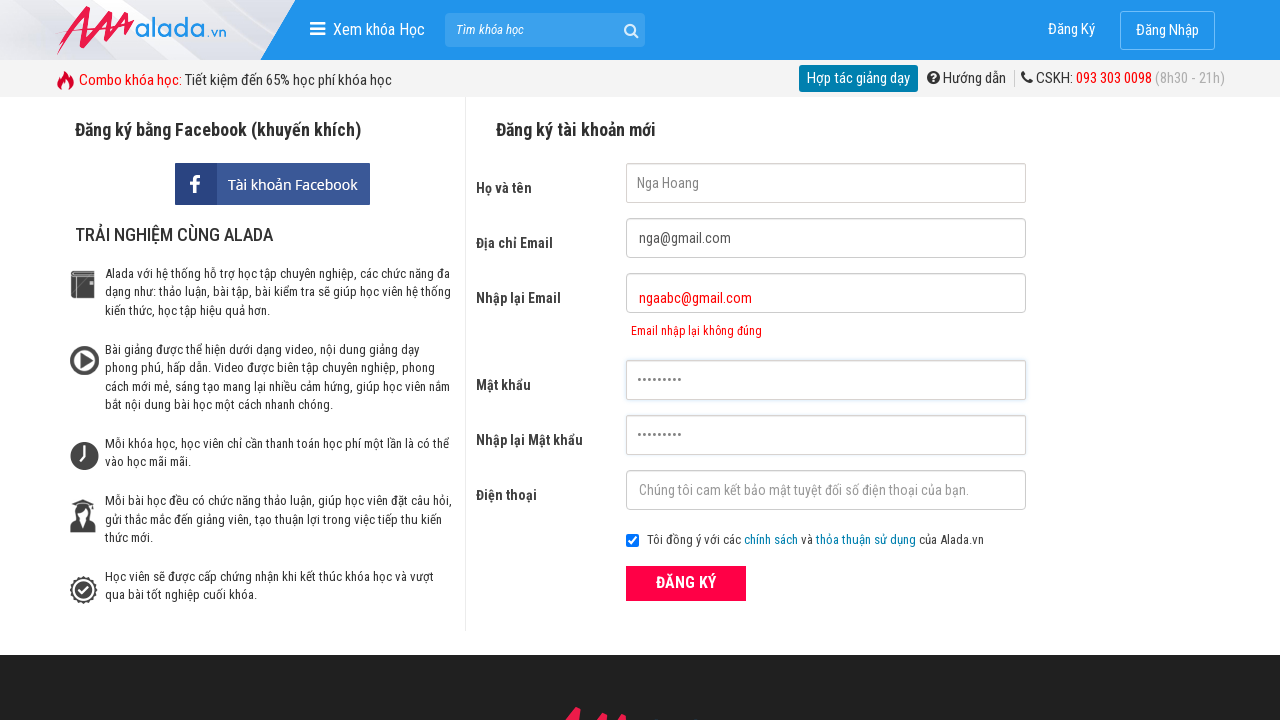

Filled phone field with '0909232564' on #txtPhone
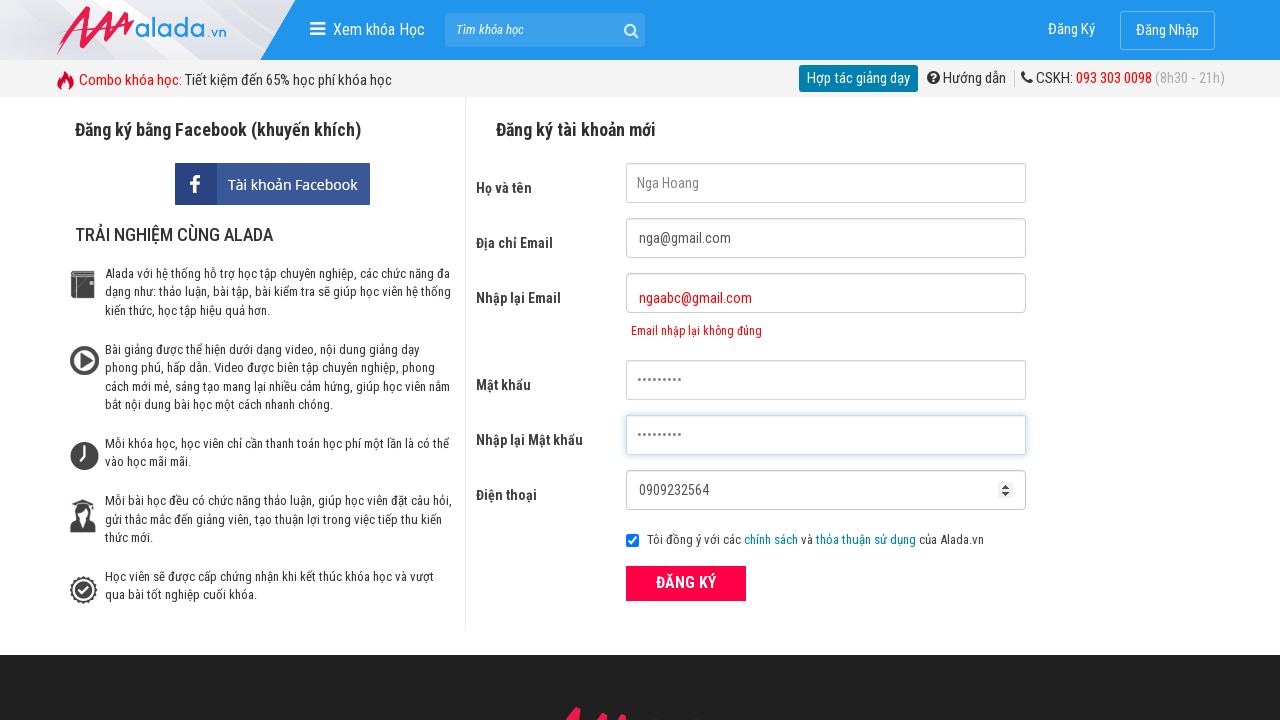

Clicked ĐĂNG KÝ (register) button at (686, 583) on xpath=//form[@id='frmLogin']//button[text()='ĐĂNG KÝ']
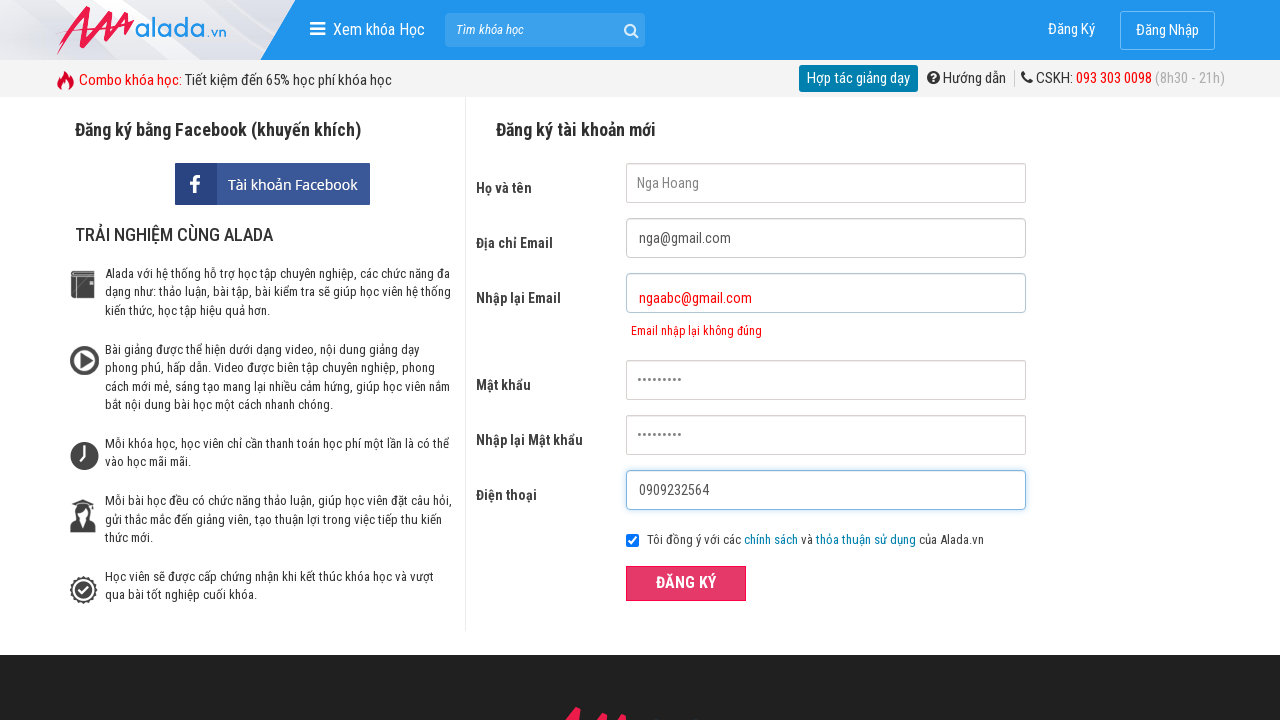

Confirm email error message appeared, validating mismatched email detection
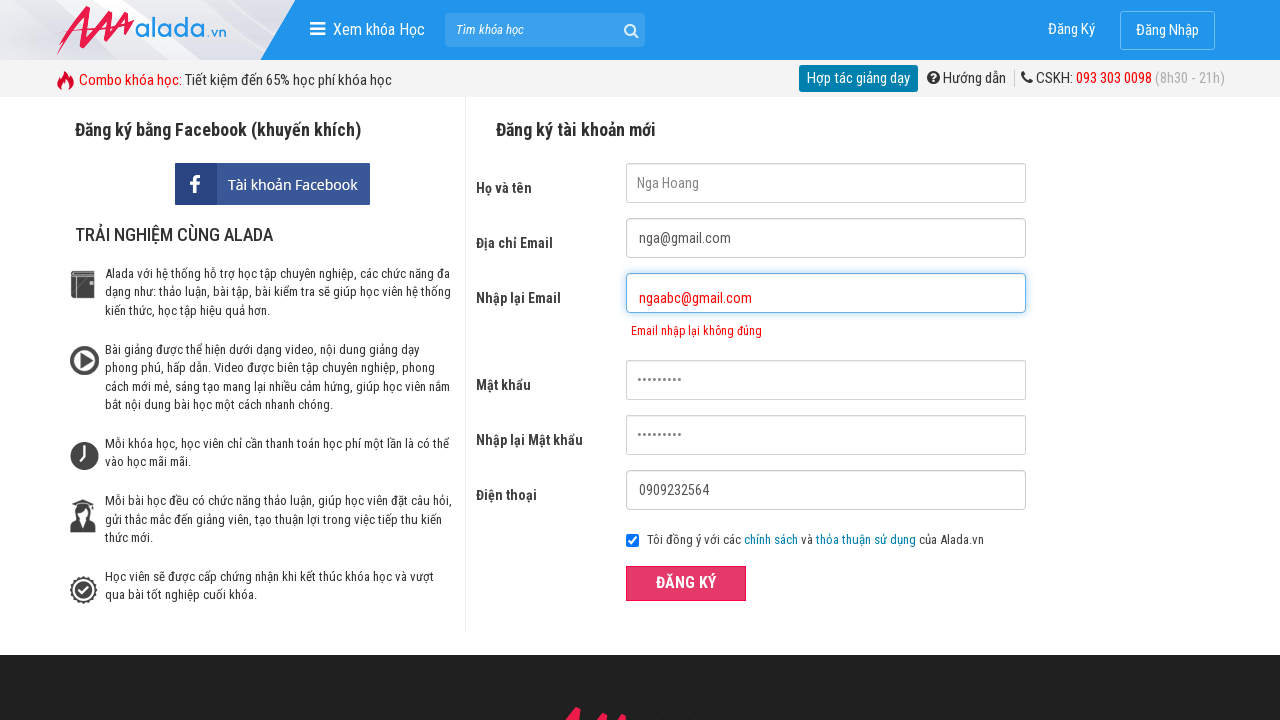

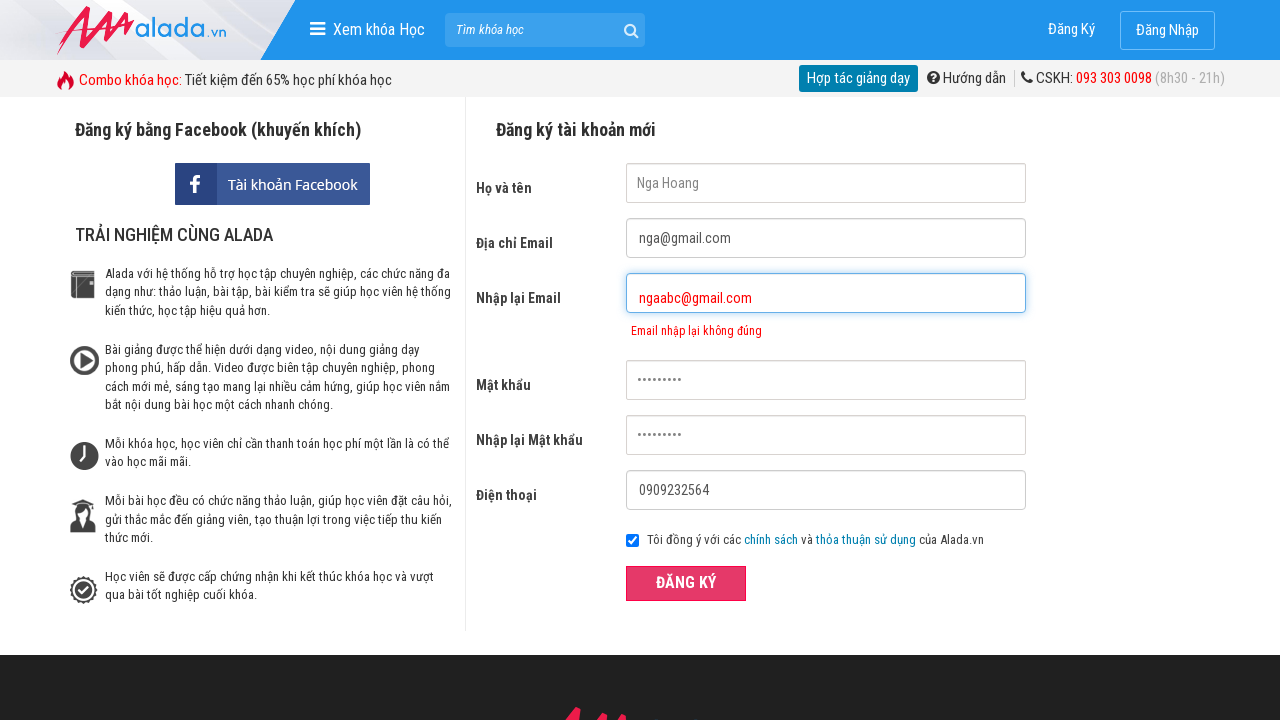